Tests various button properties and interactions including getting position, color, size, and clicking a button to navigate

Starting URL: https://www.leafground.com/button.xhtml

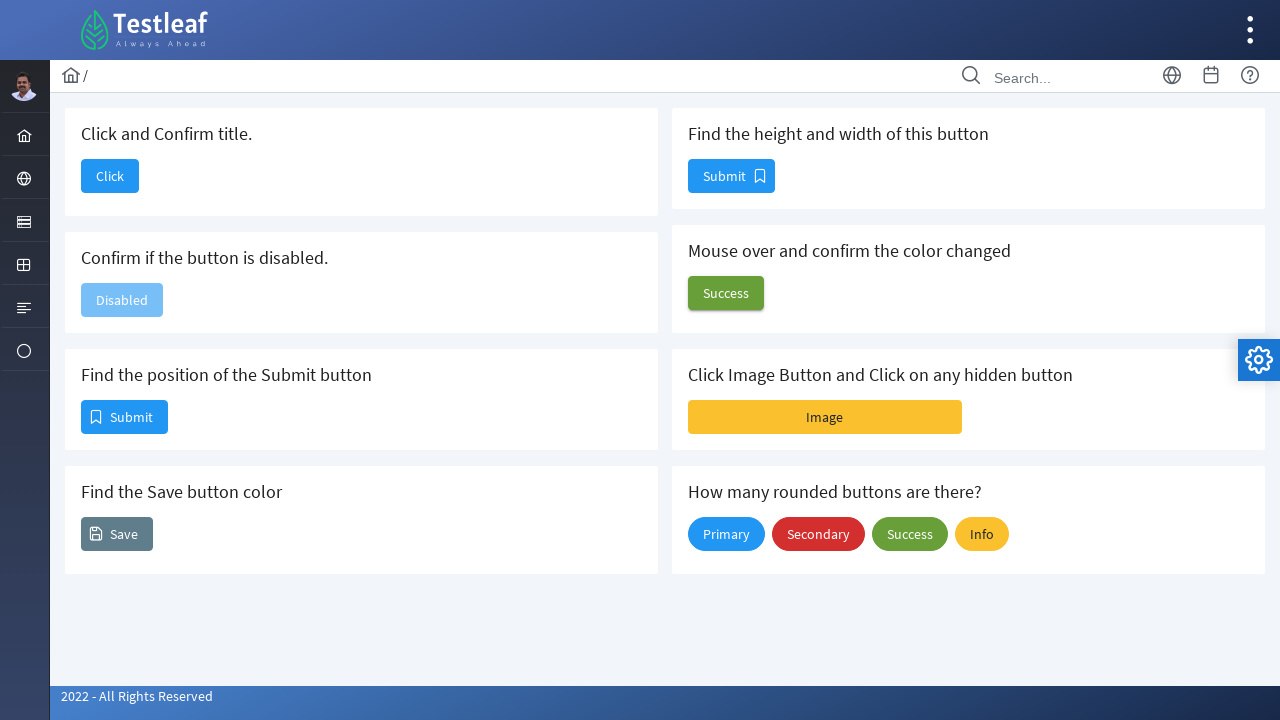

Retrieved bounding box of button to get position
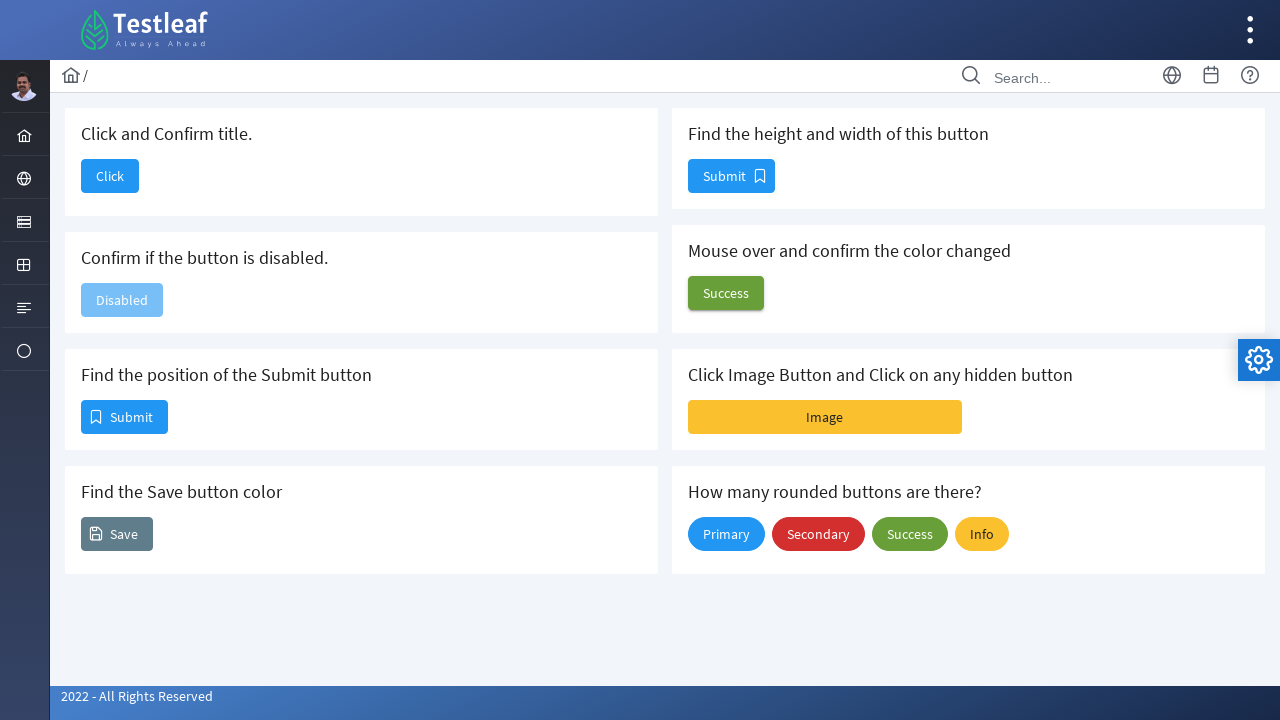

Button position retrieved - x: 82, y: 401
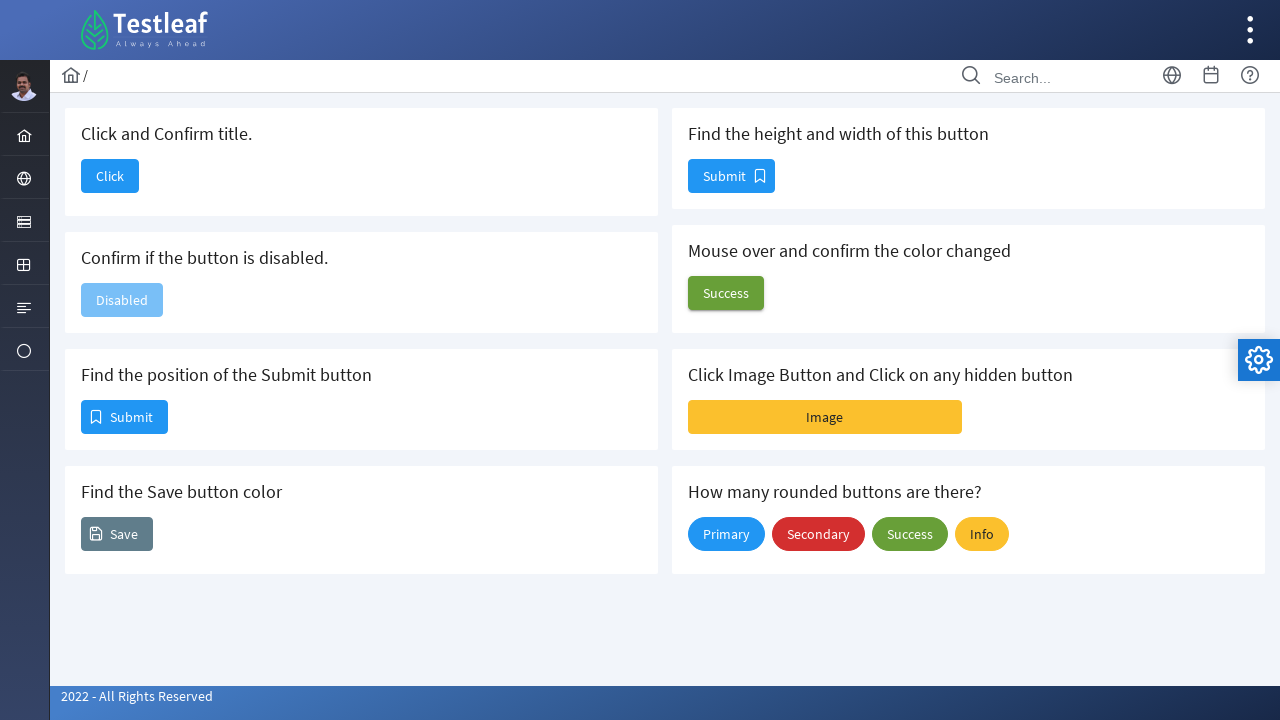

Retrieved computed background color of button
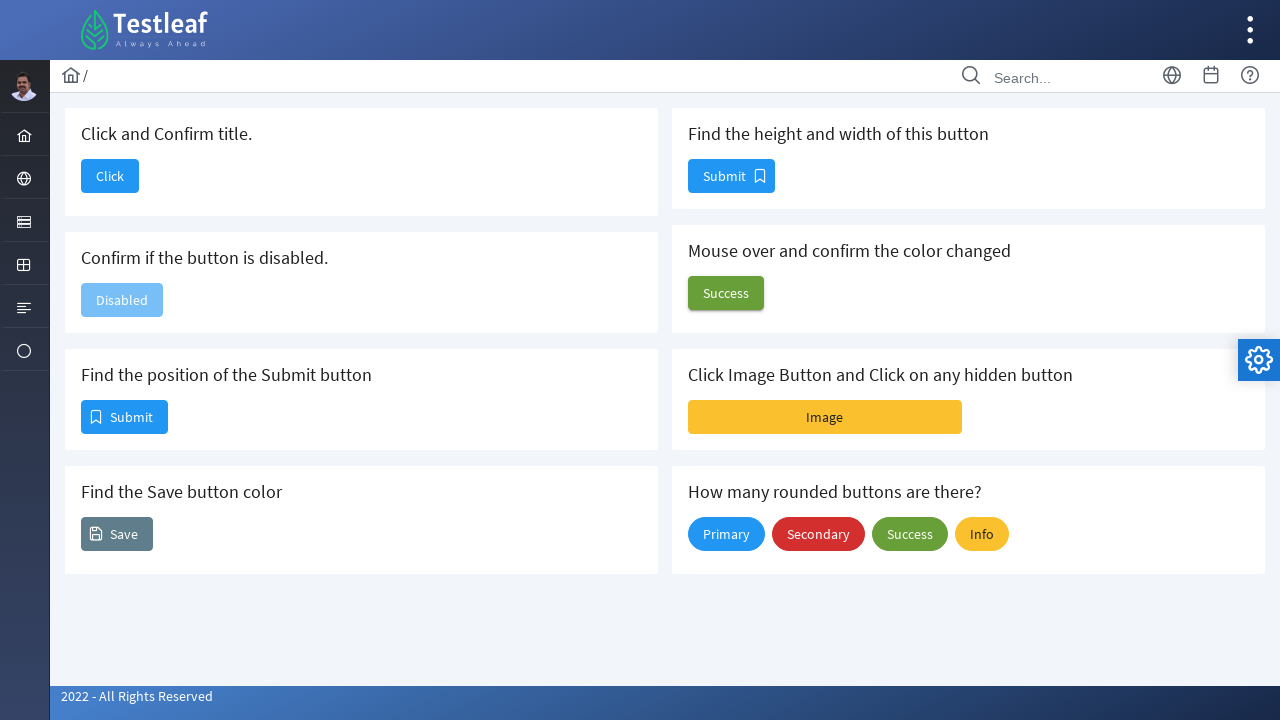

Button color retrieved: rgba(0, 0, 0, 0) none repeat scroll 0% 0% / auto padding-box border-box
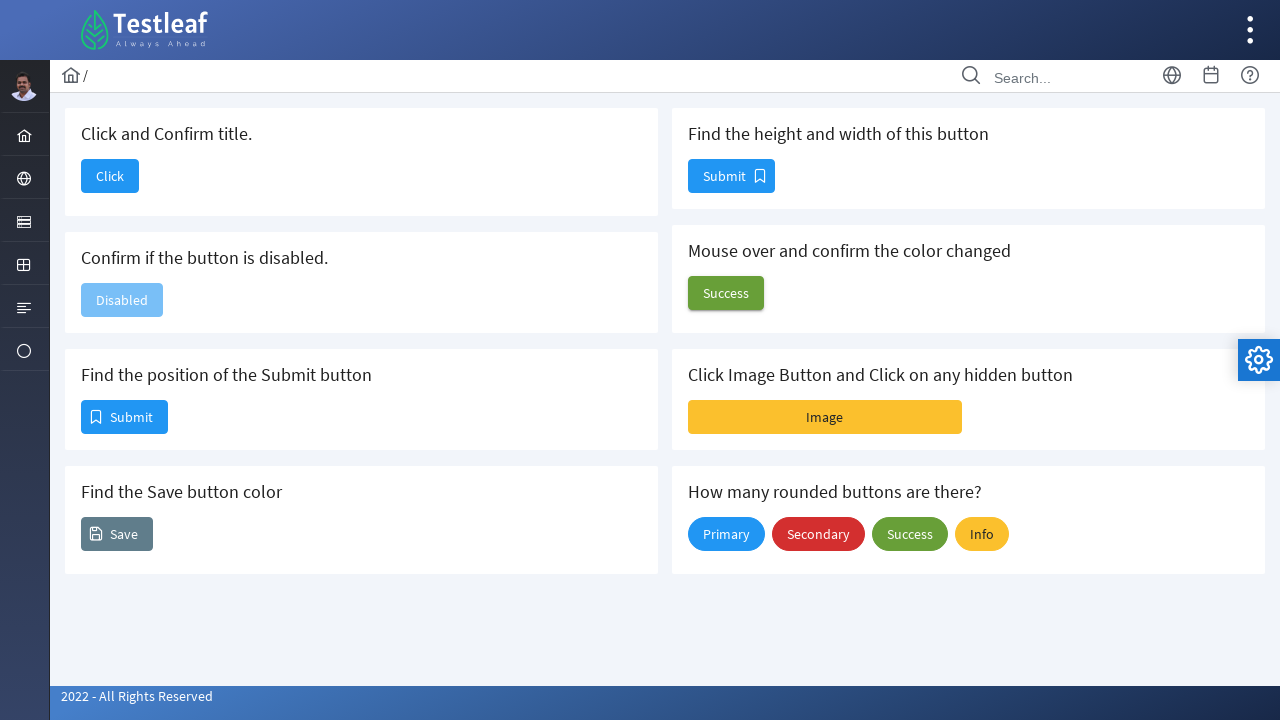

Retrieved bounding box of button to get size
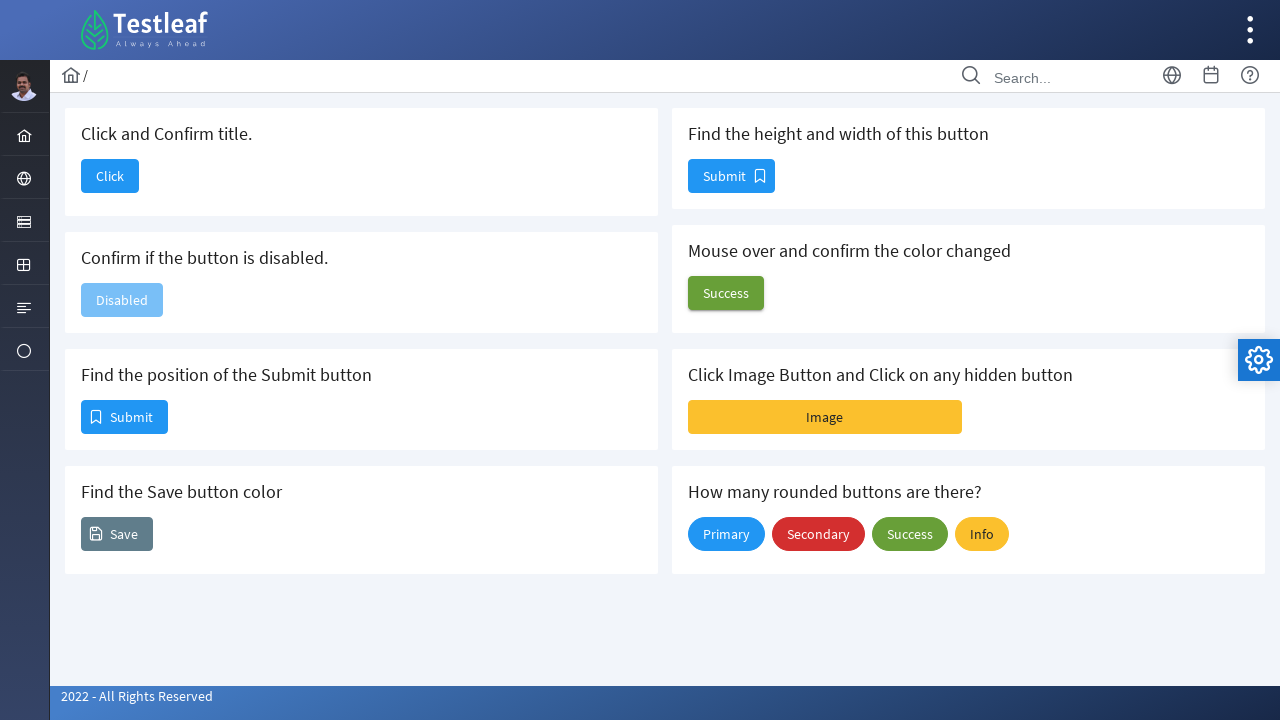

Button size retrieved - height: 32, width: 85
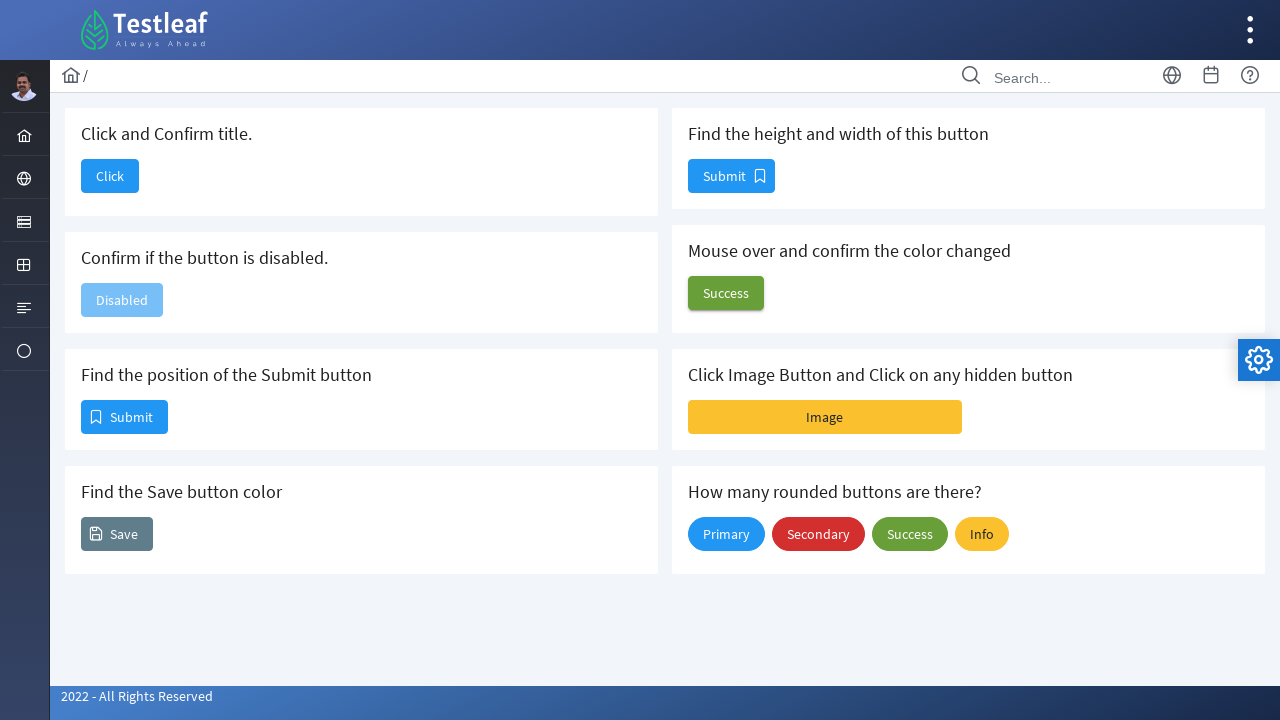

Clicked button to navigate to Home page at (110, 176) on xpath=//*[@id="j_idt88:j_idt90"]/span
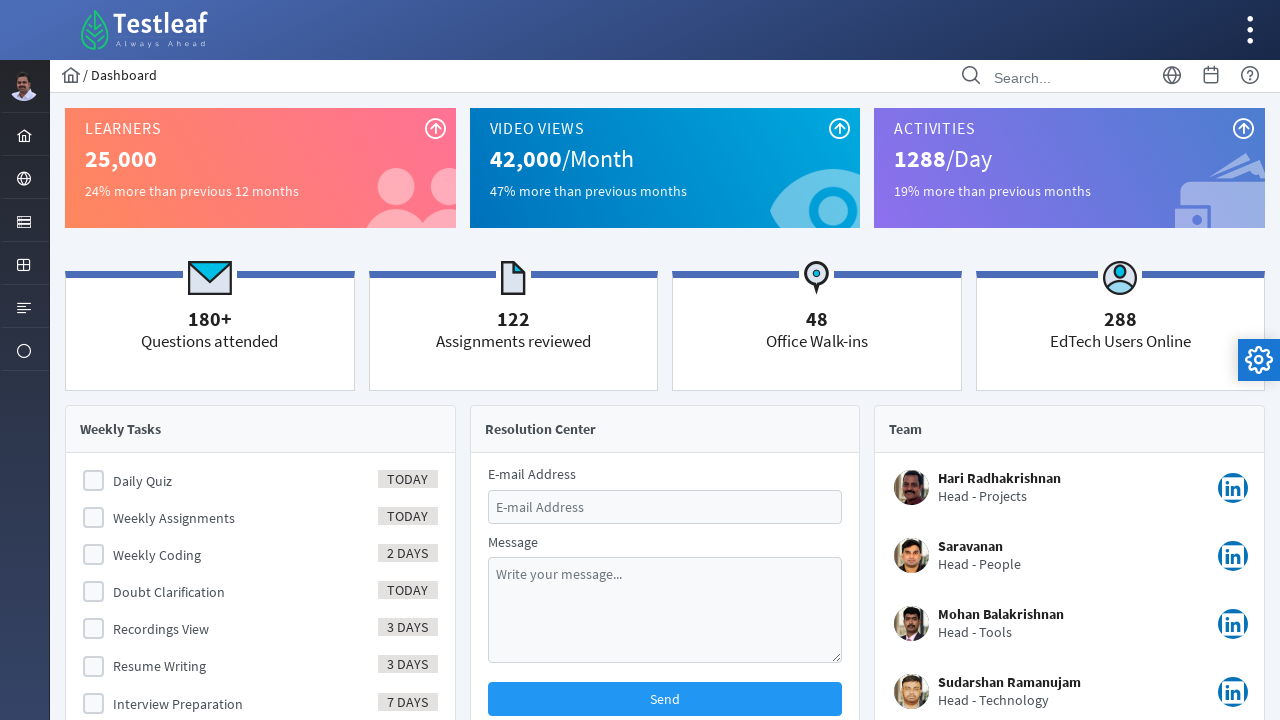

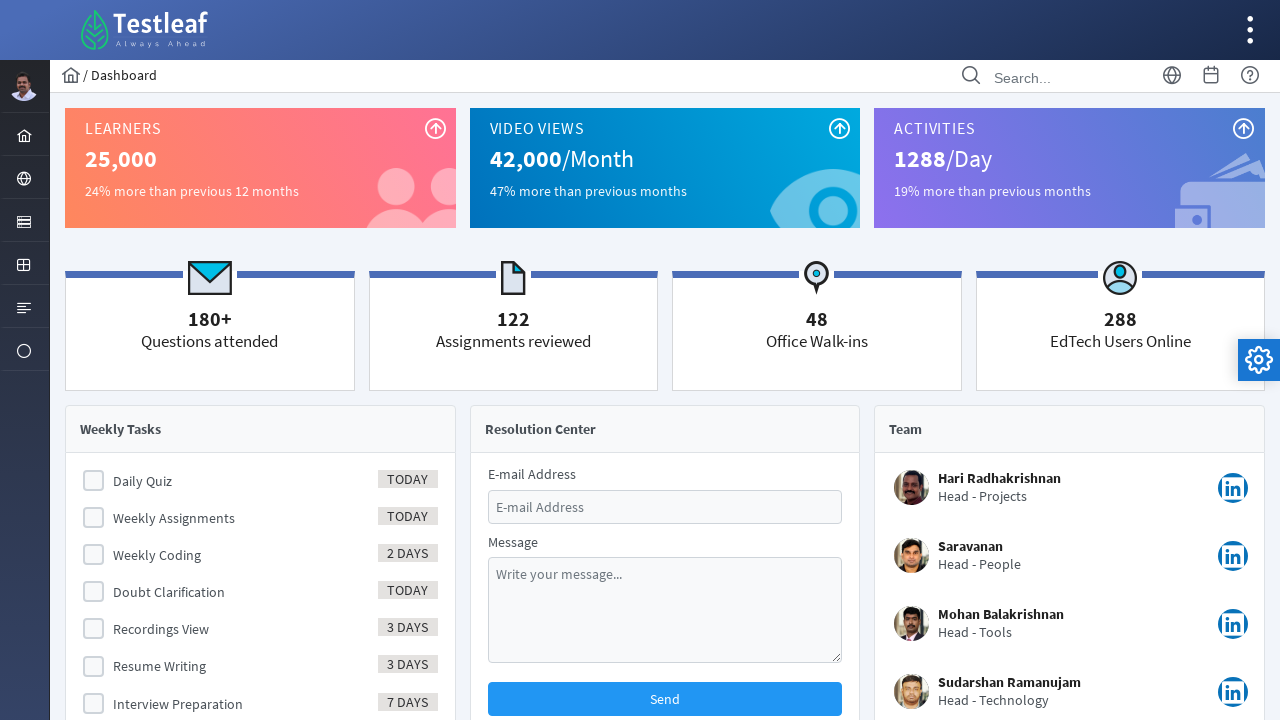